Tests a sign-up form on a practice site by filling in name and email fields using different locator strategies, then clicking the submit button.

Starting URL: https://practice.cydeo.com/sign_up

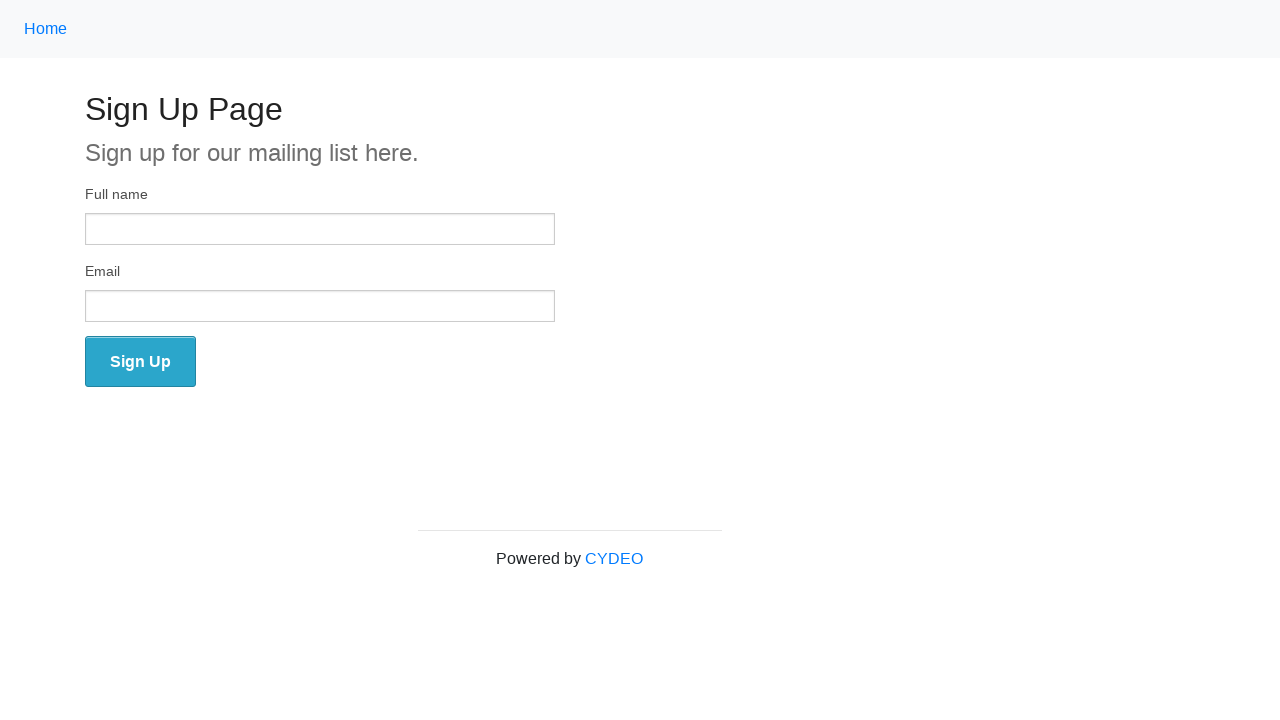

Filled name field with 'DorotaTagName' using tag name locator on input >> nth=0
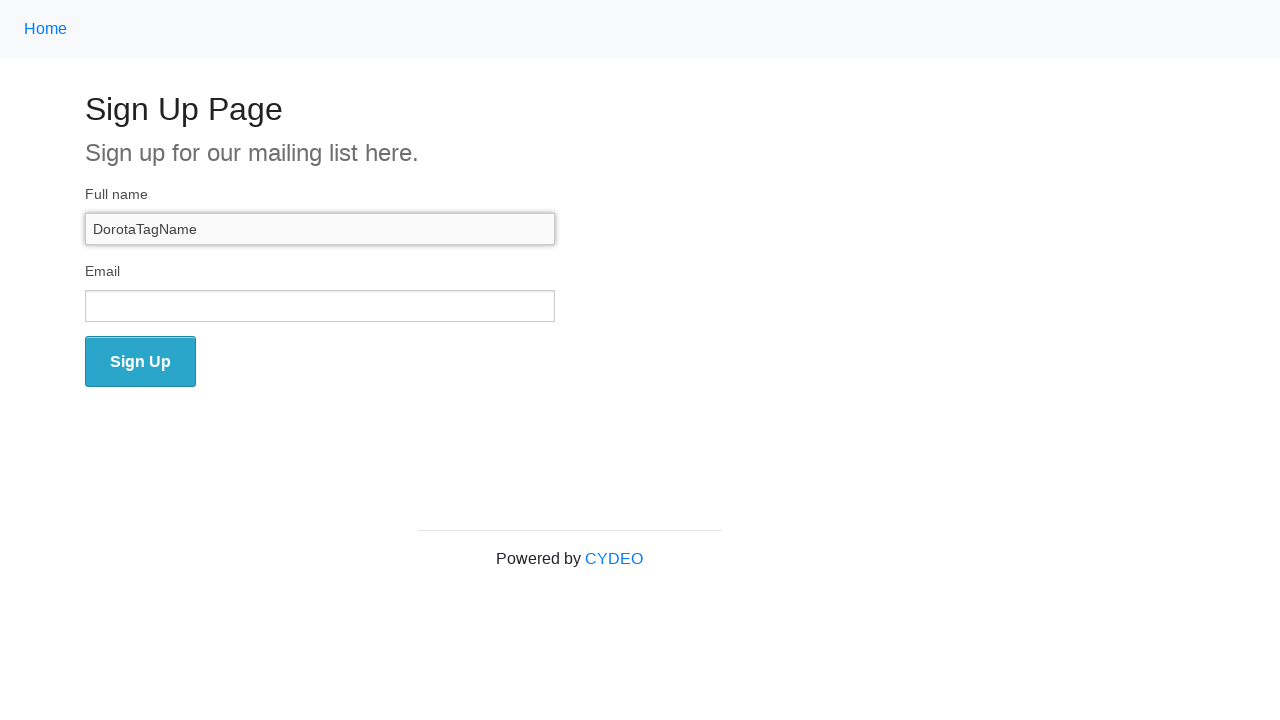

Filled email field with 'abc@test.com' using name attribute selector on input[name='email']
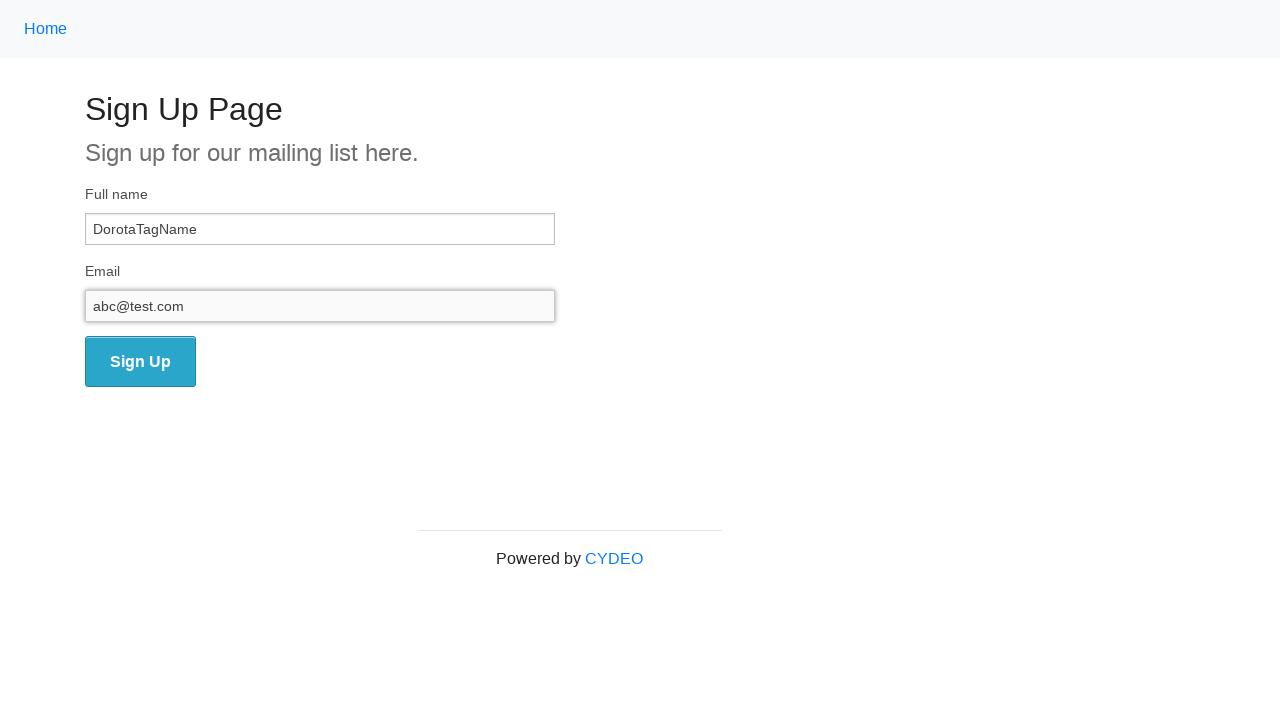

Clicked submit button using tag name locator at (140, 362) on button >> nth=0
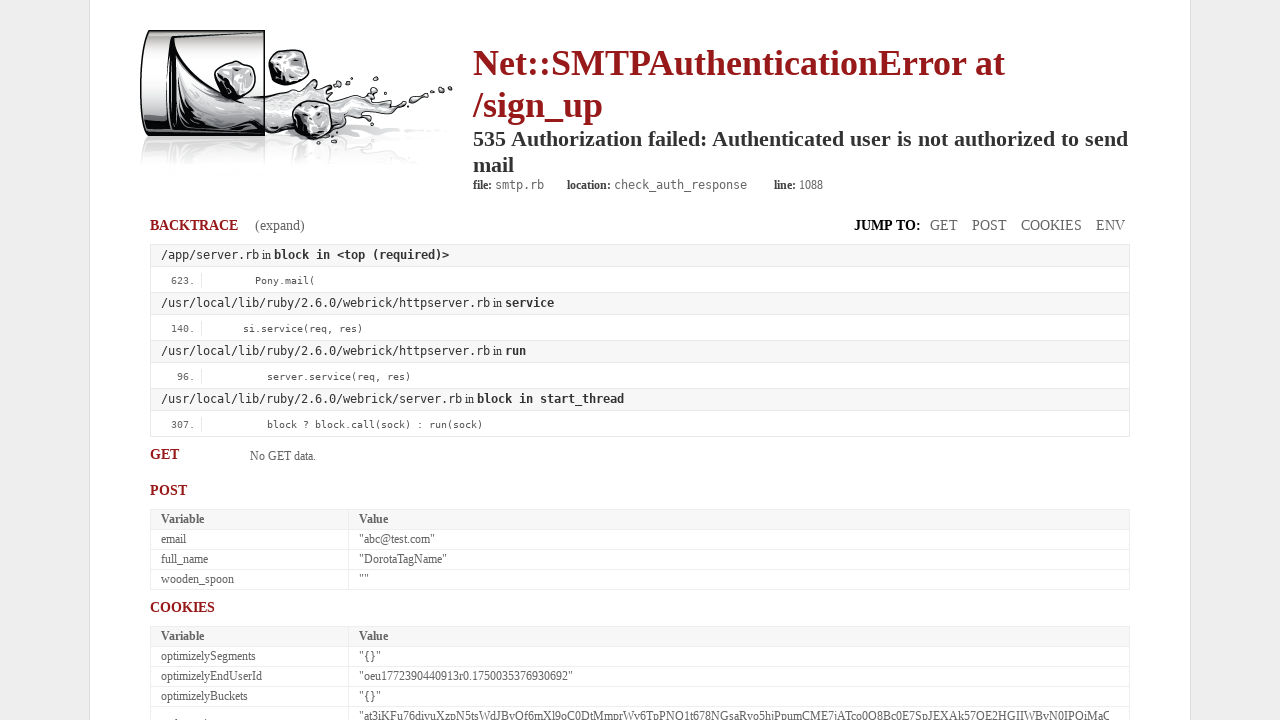

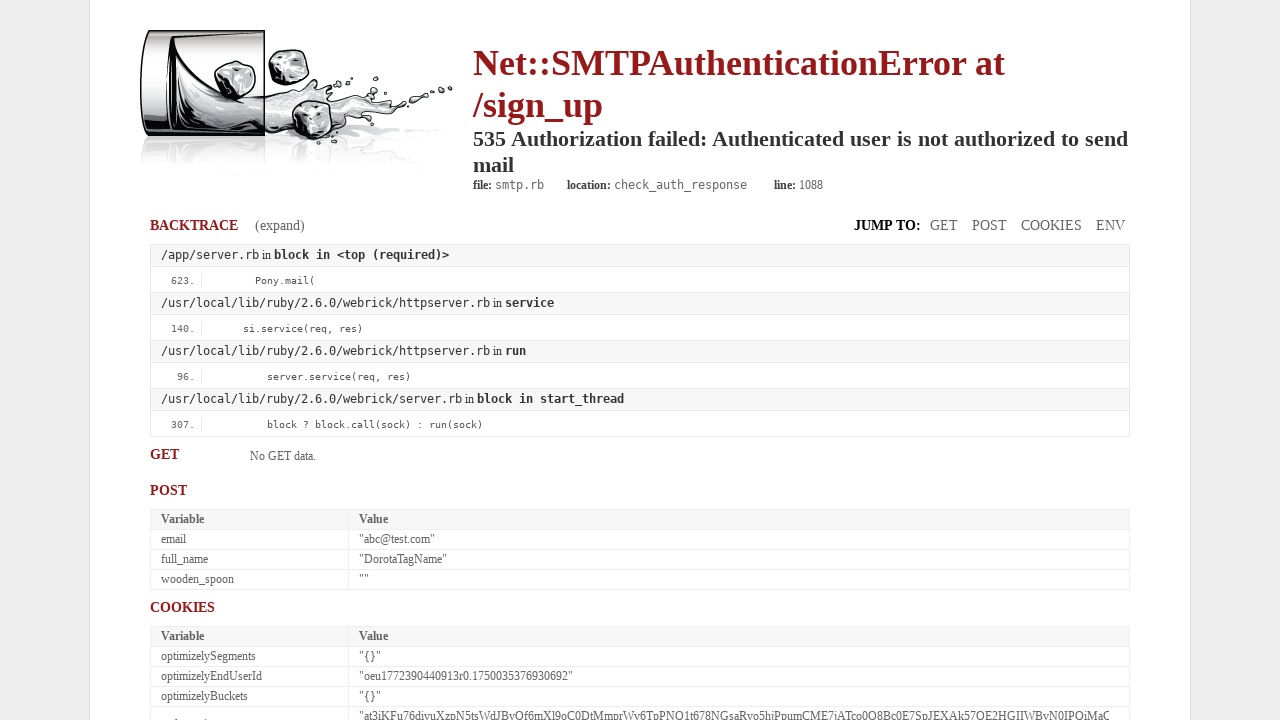